Tests radio button and checkbox interactions on a practice form by selecting different options and verifying their states

Starting URL: https://www.letskodeit.com/practice

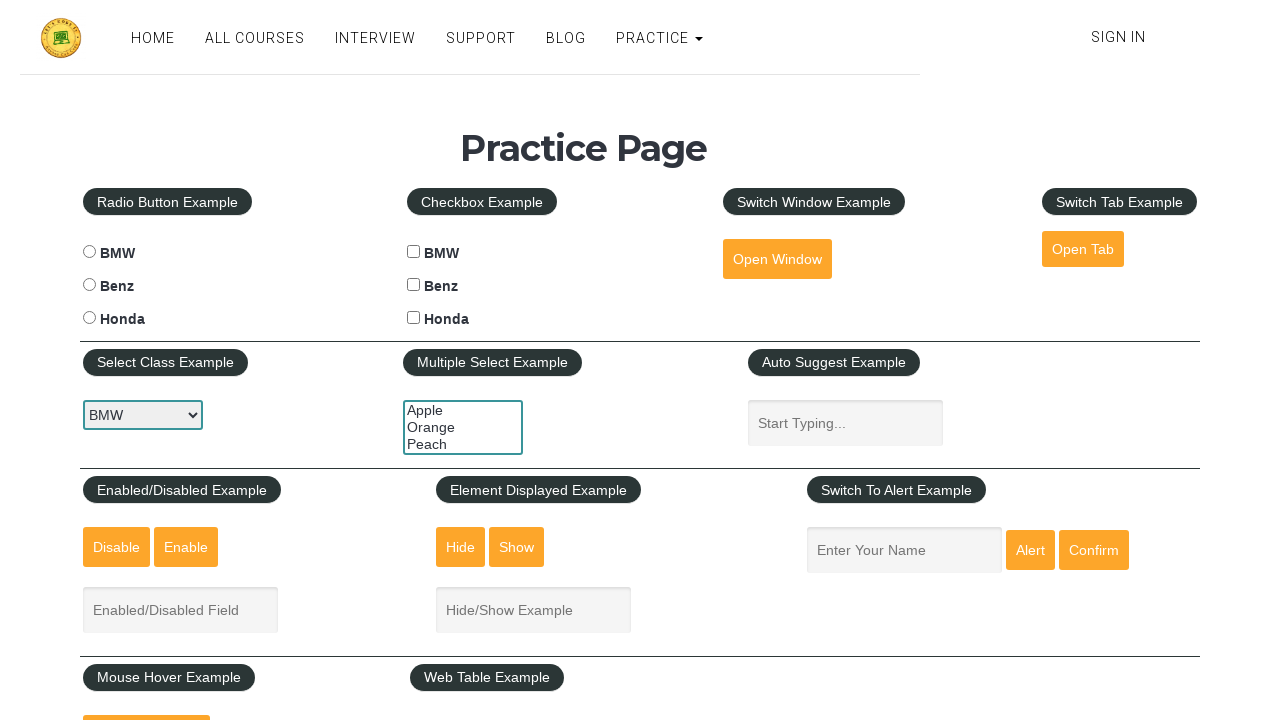

Clicked BMW radio button at (89, 252) on #bmwradio
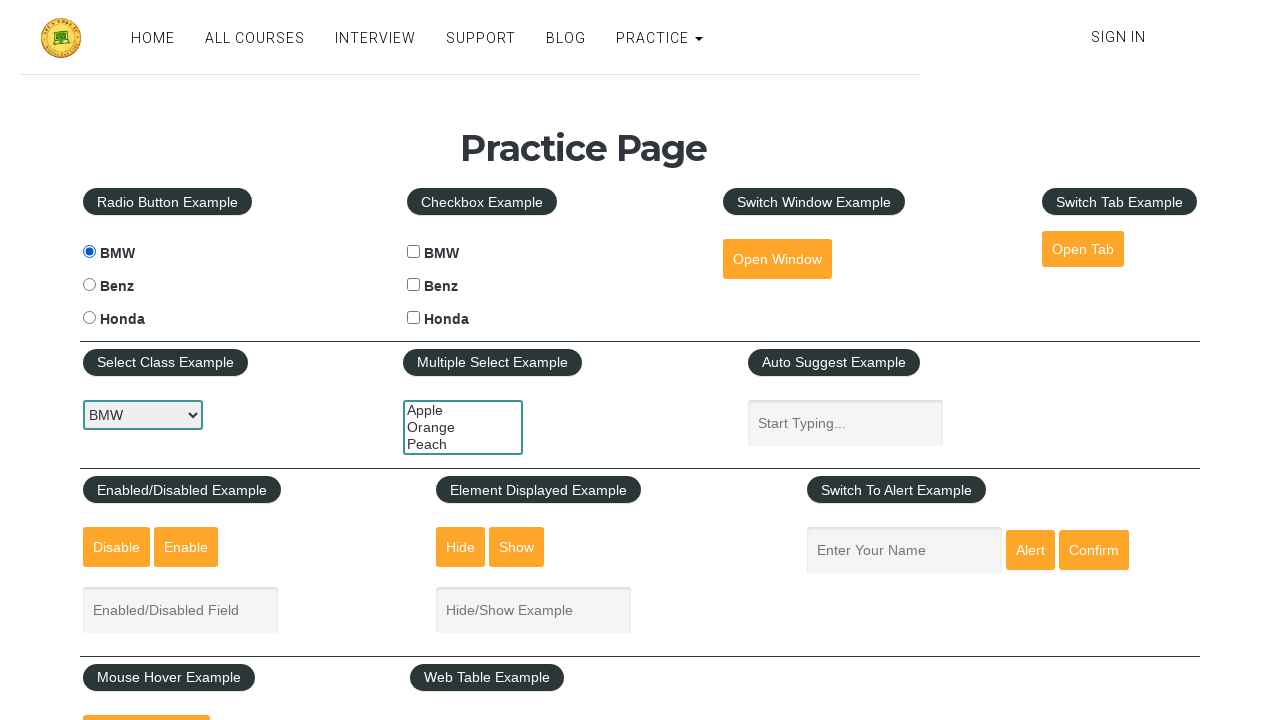

Clicked Benz radio button, deselecting BMW at (89, 285) on #benzradio
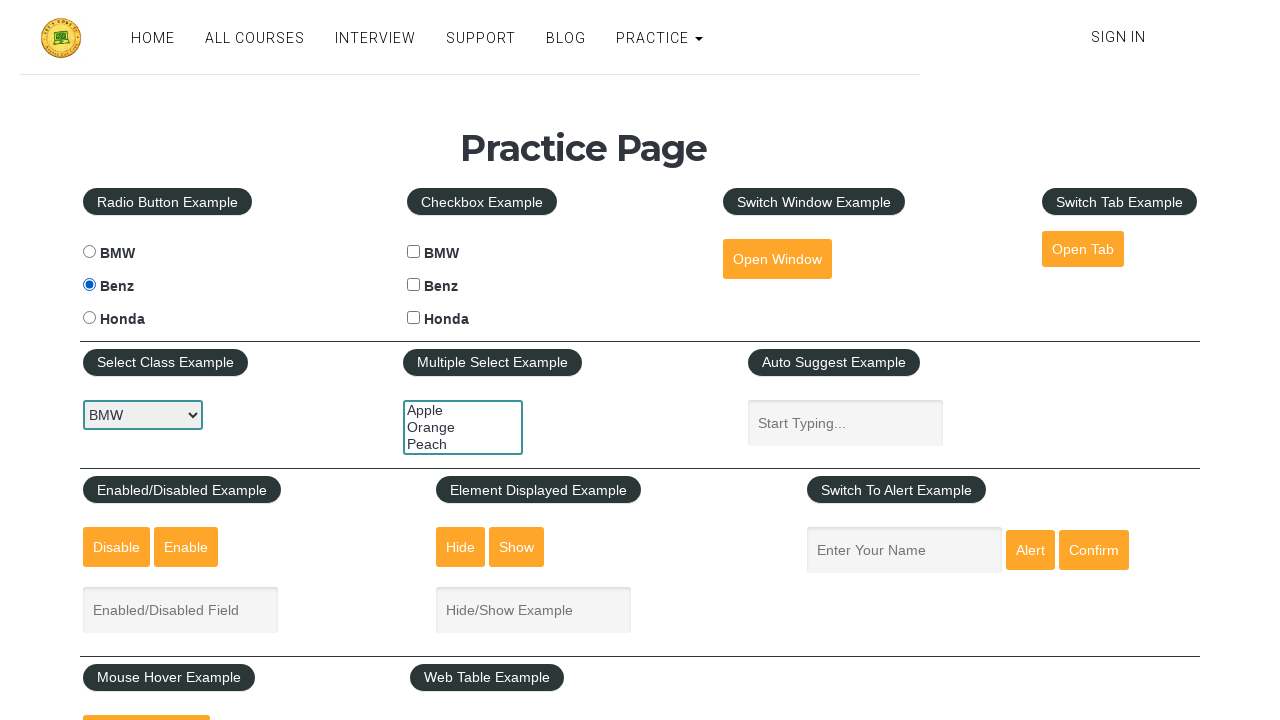

Clicked BMW checkbox at (414, 252) on #bmwcheck
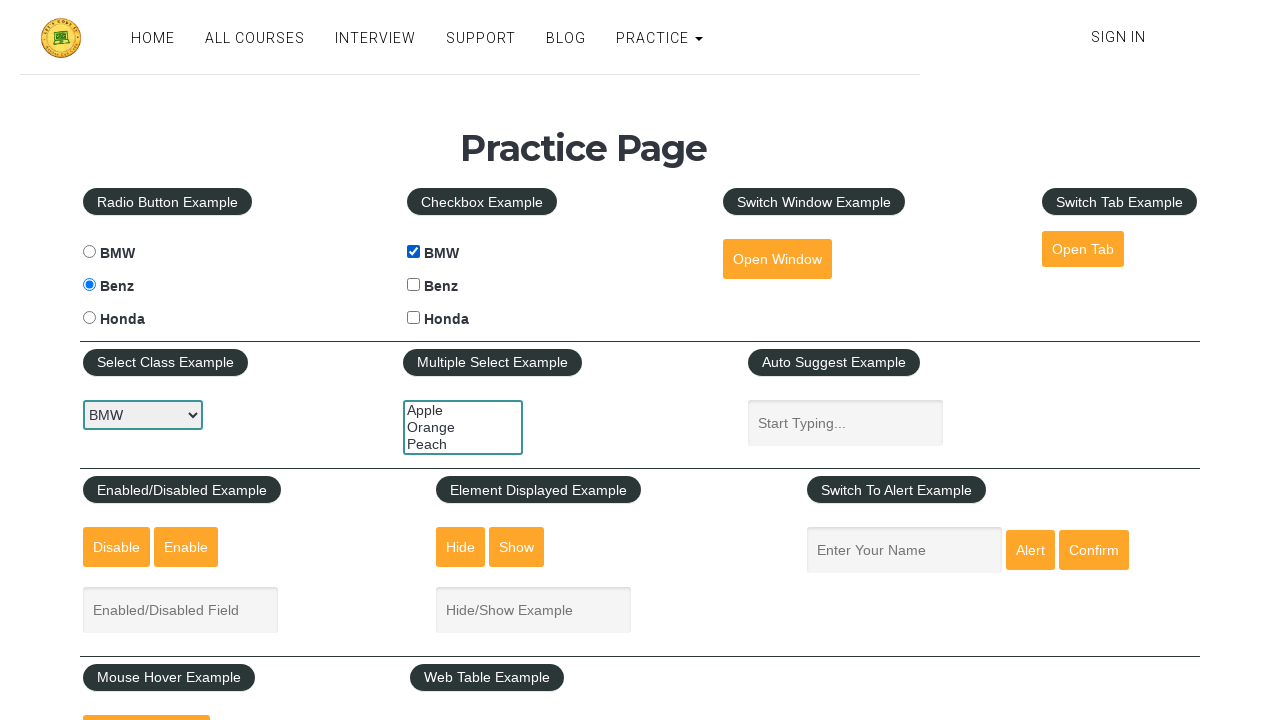

Clicked Benz checkbox at (414, 285) on #benzcheck
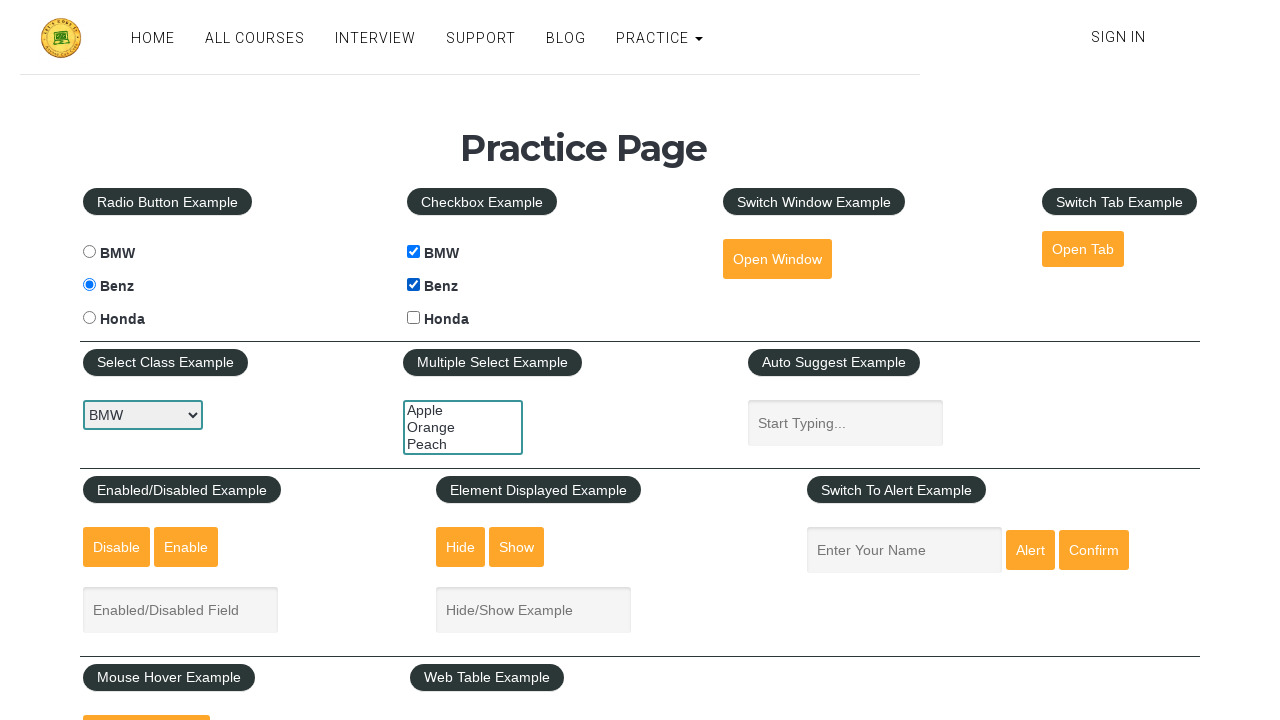

Verified radio button elements are present and interactable
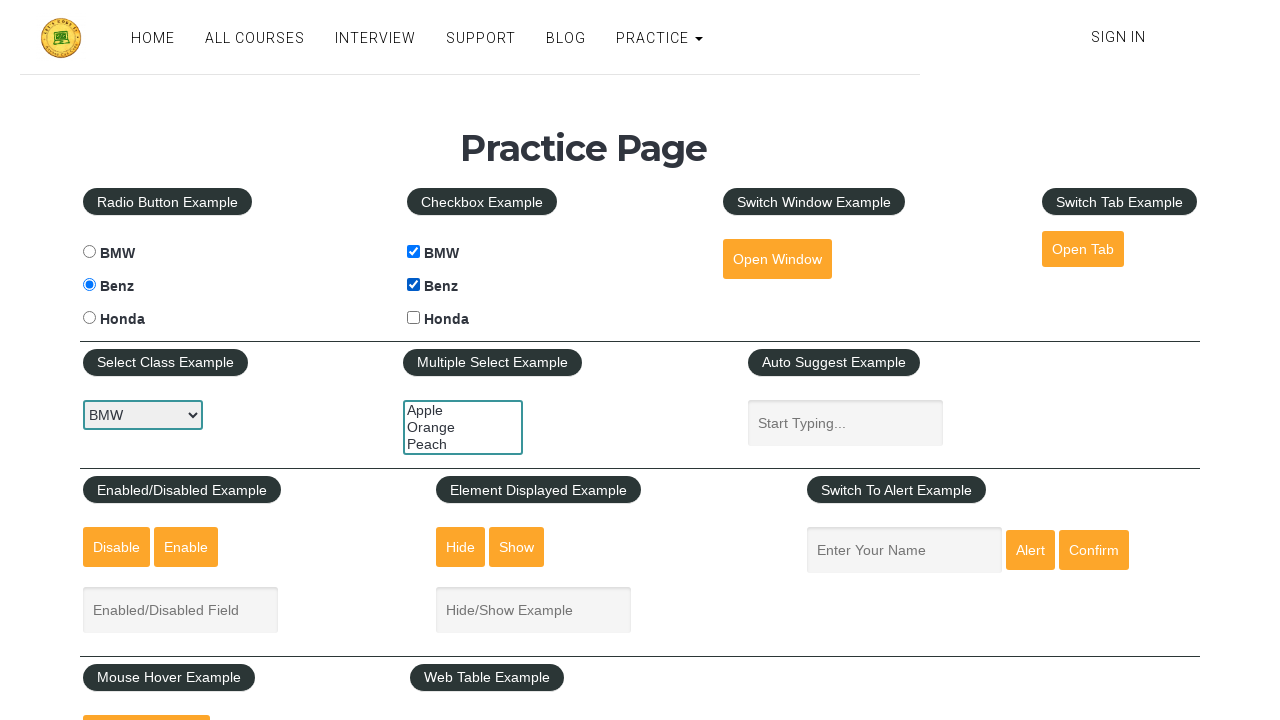

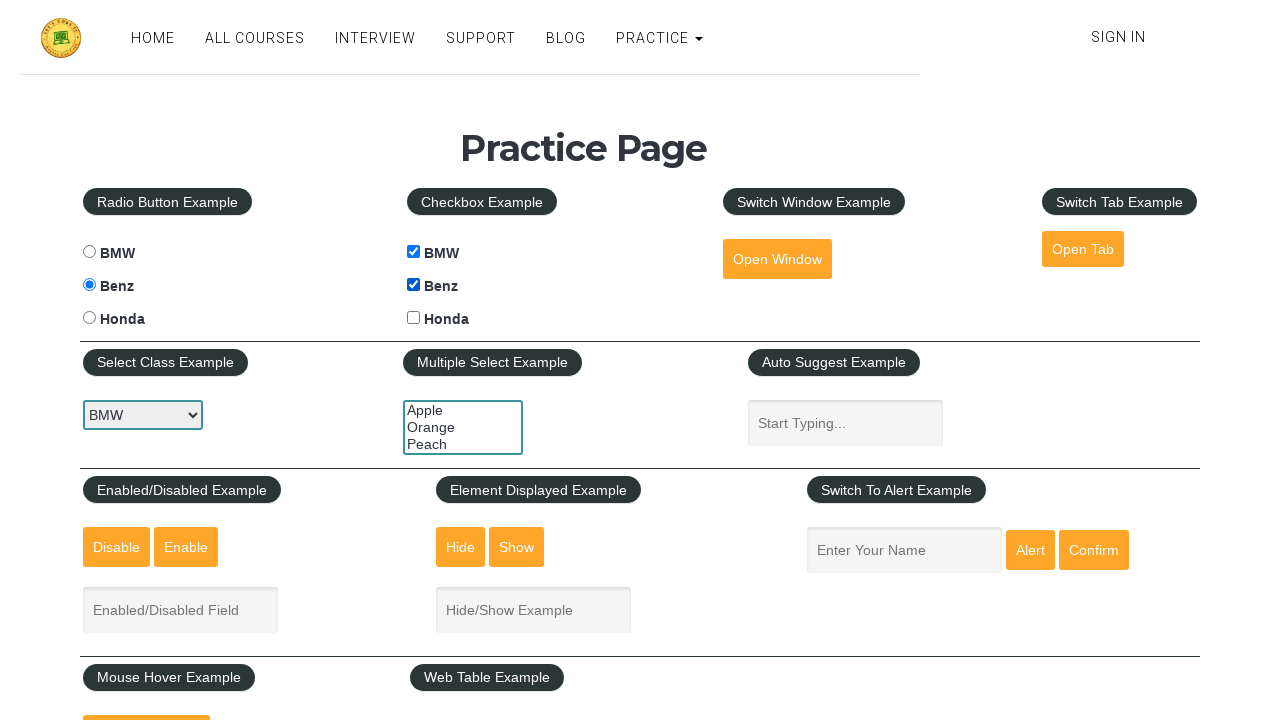